Tests page scrolling functionality by using JavaScript to scroll down and then back up on an automation practice page

Starting URL: https://rahulshettyacademy.com/AutomationPractice/

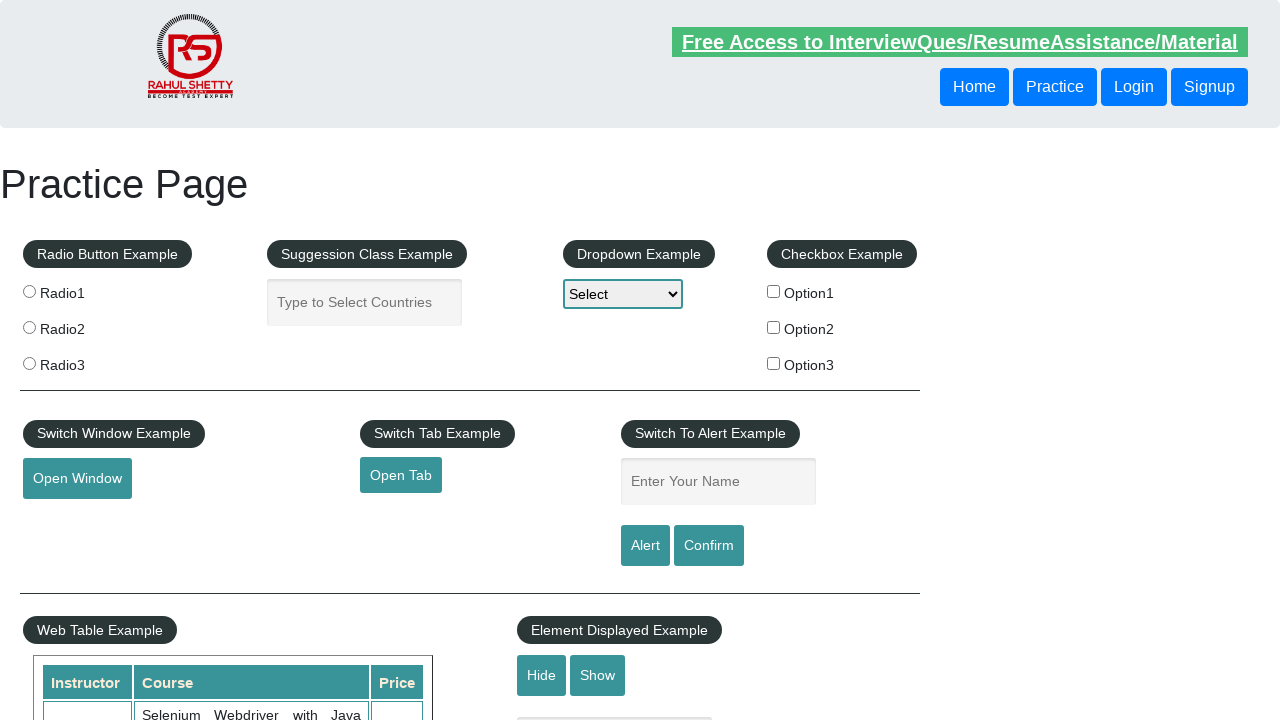

Scrolled down by 1500 pixels using JavaScript
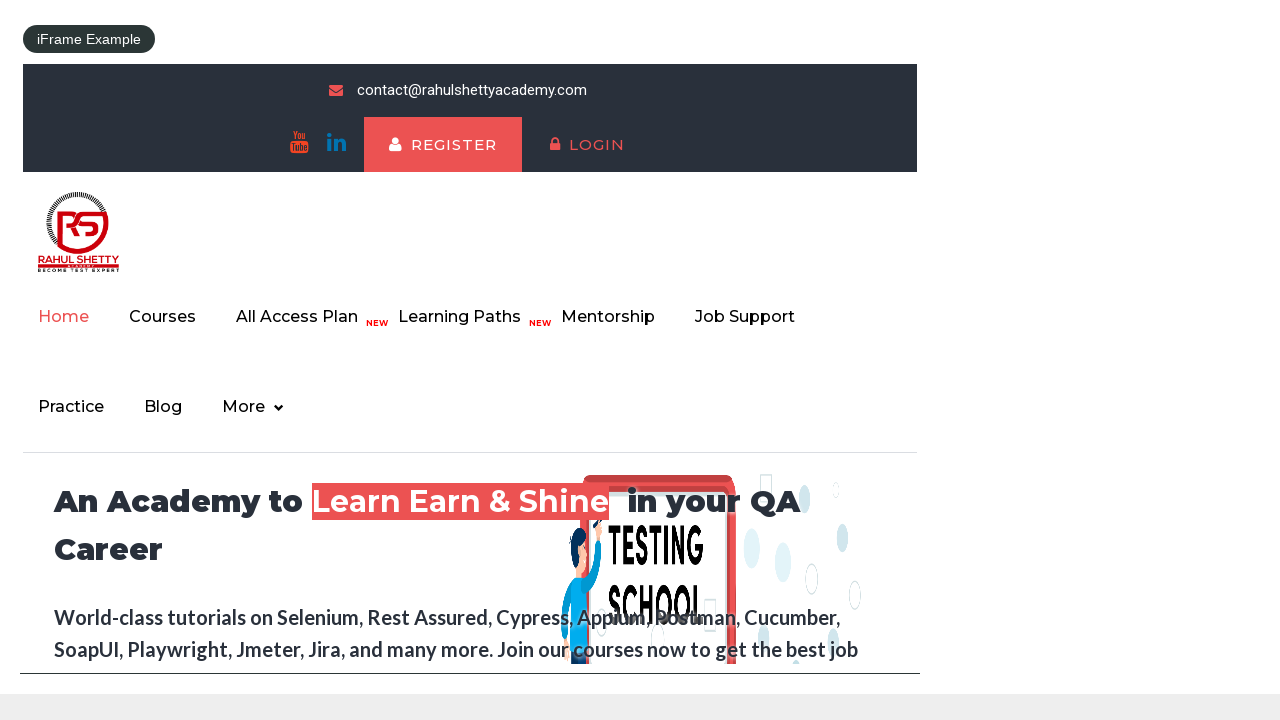

Waited 1000ms for scroll animation to complete
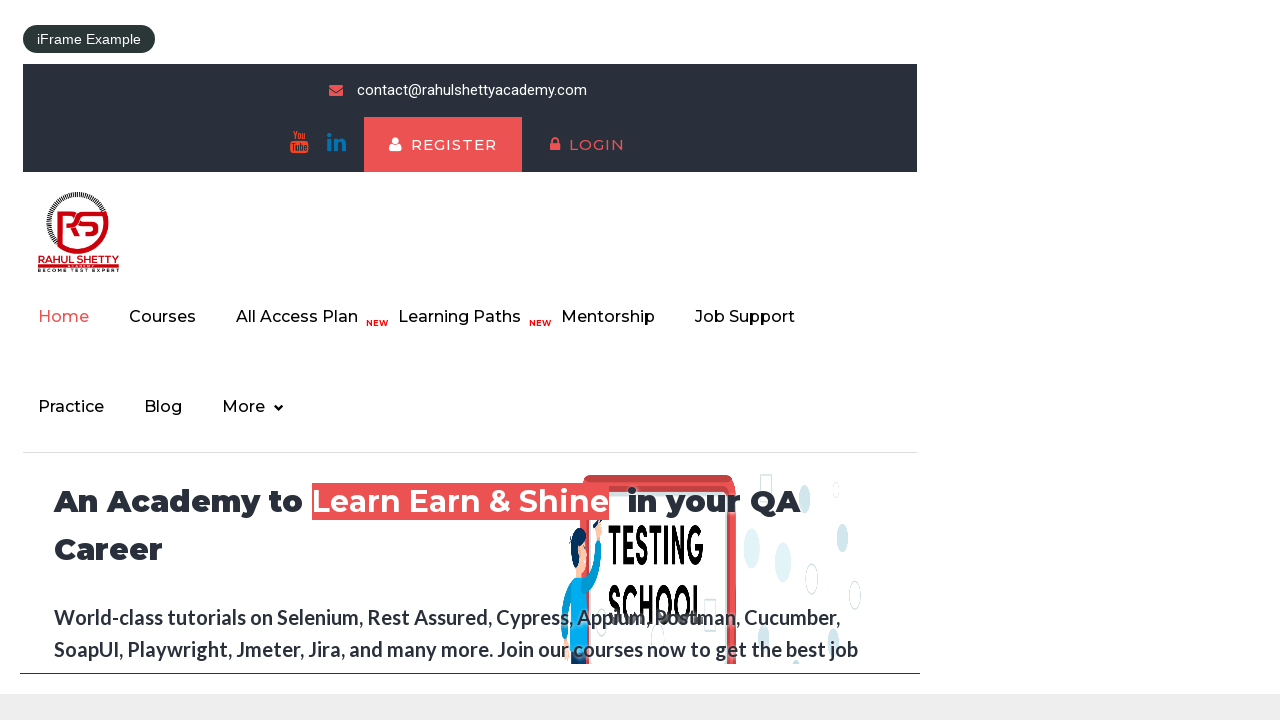

Scrolled down by additional 500 pixels using JavaScript
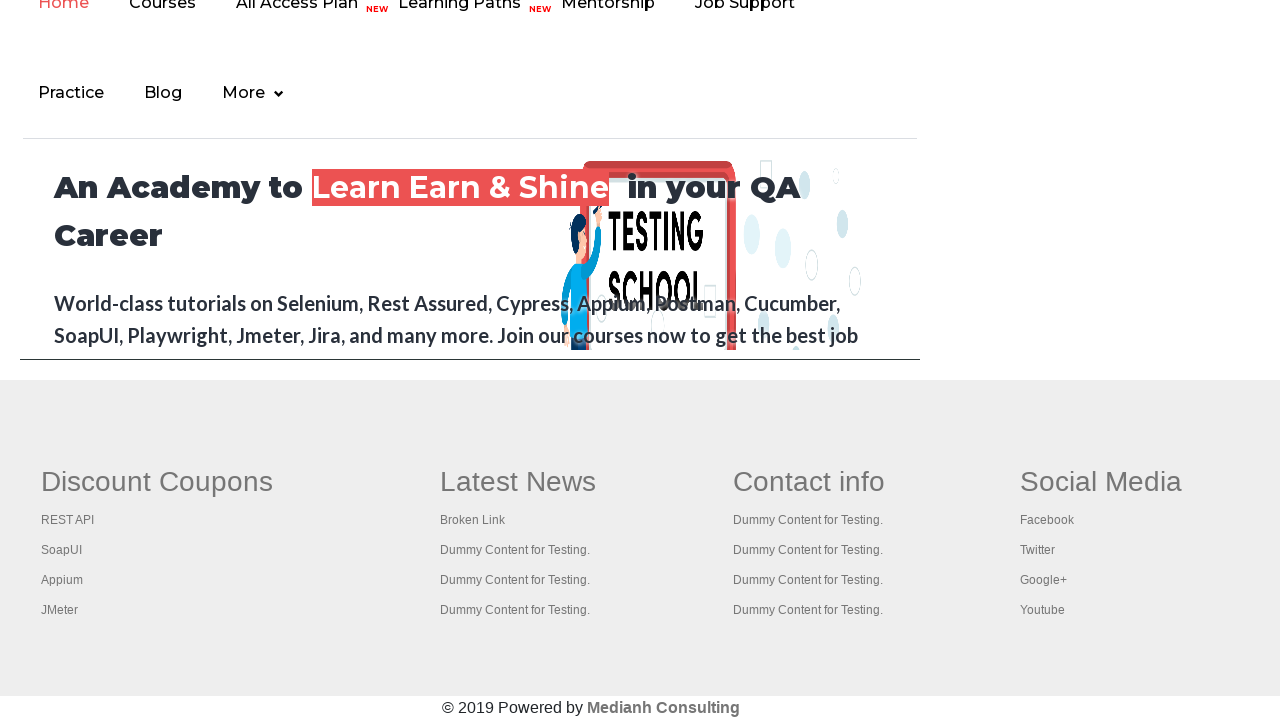

Waited 1000ms for scroll animation to complete
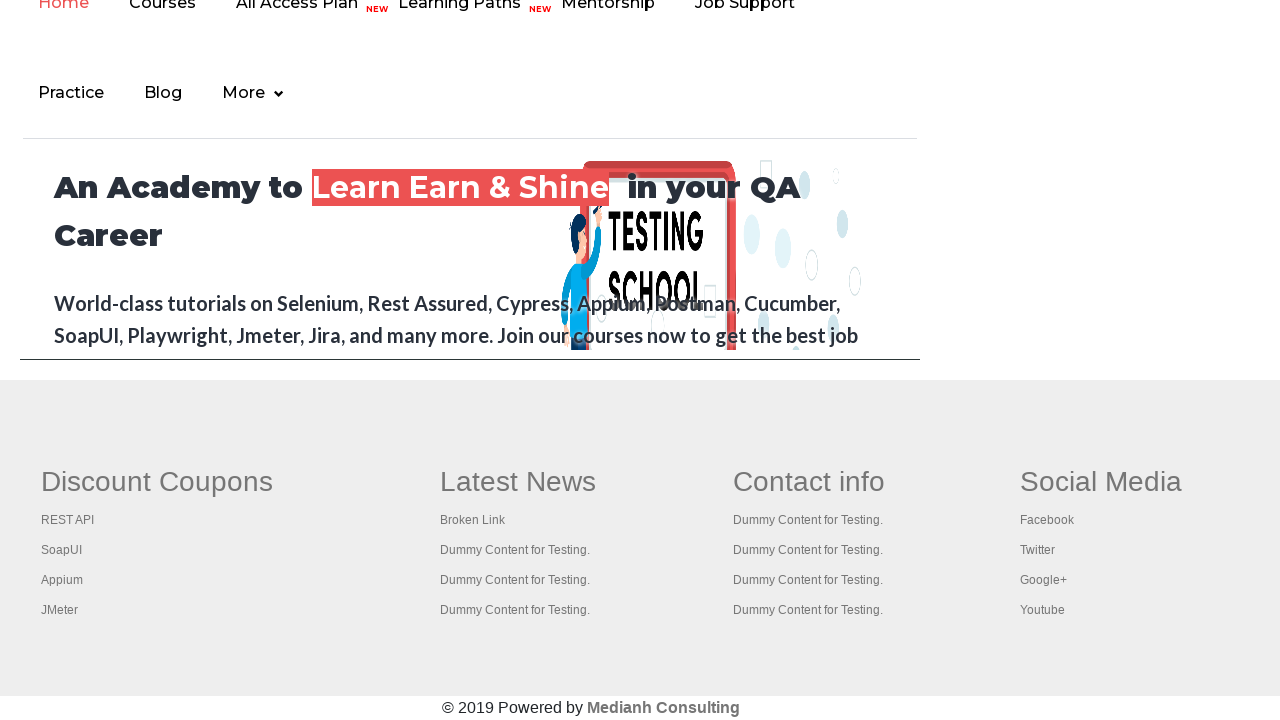

Scrolled back up by 1500 pixels using JavaScript
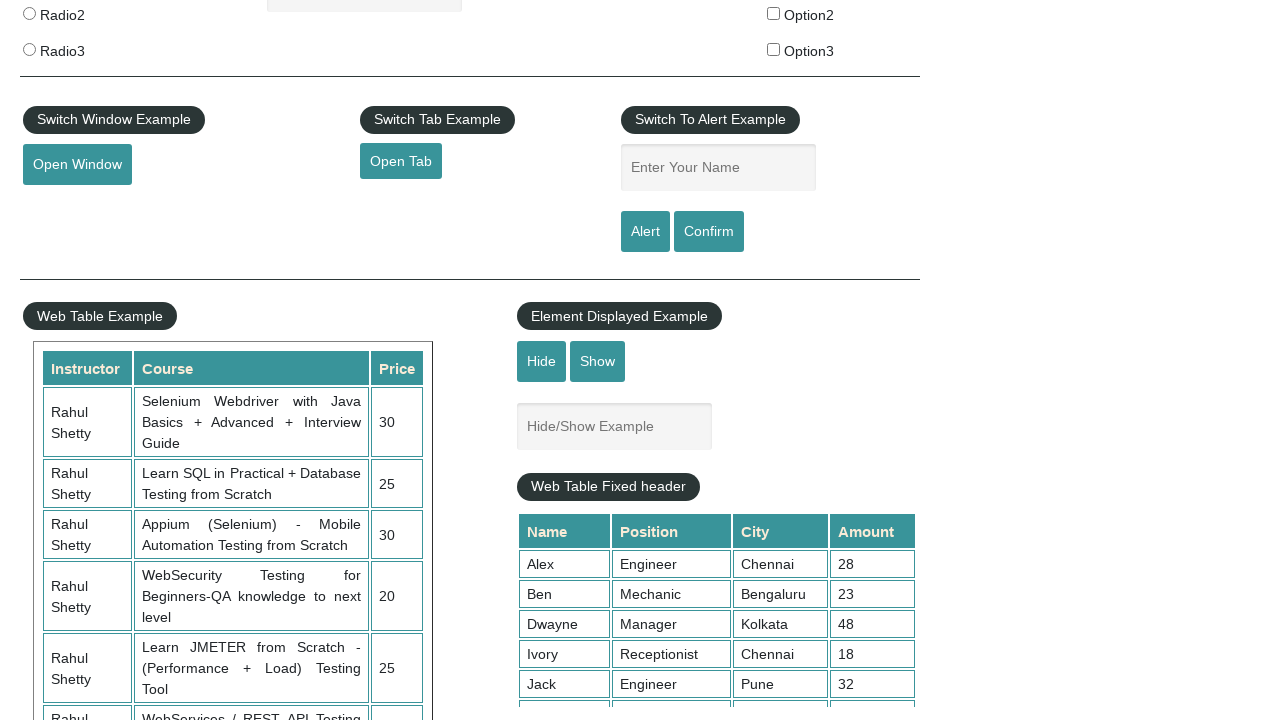

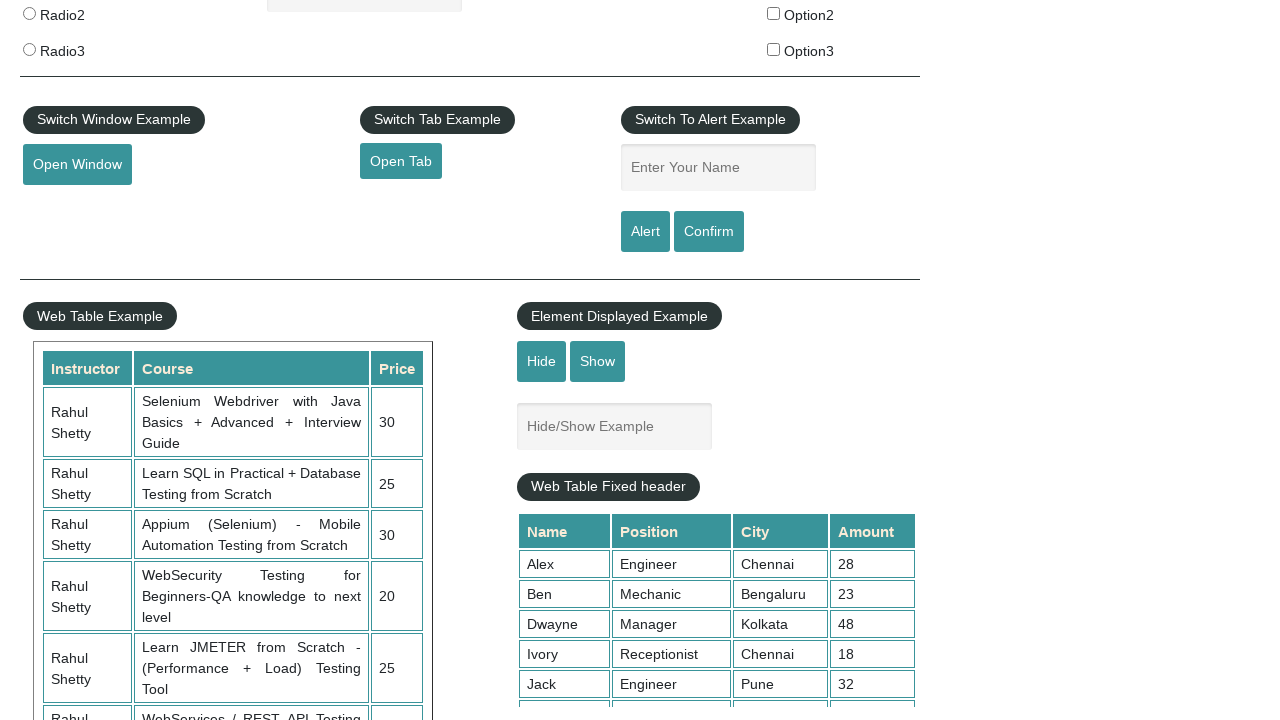